Tests a checkout form by filling in billing address details (first name, last name, username, email, address), selecting country and state, entering zip code, and completing payment information (cardholder name, card number, expiration, CVV), then submitting the form.

Starting URL: https://getbootstrap.com/docs/4.0/examples/checkout/

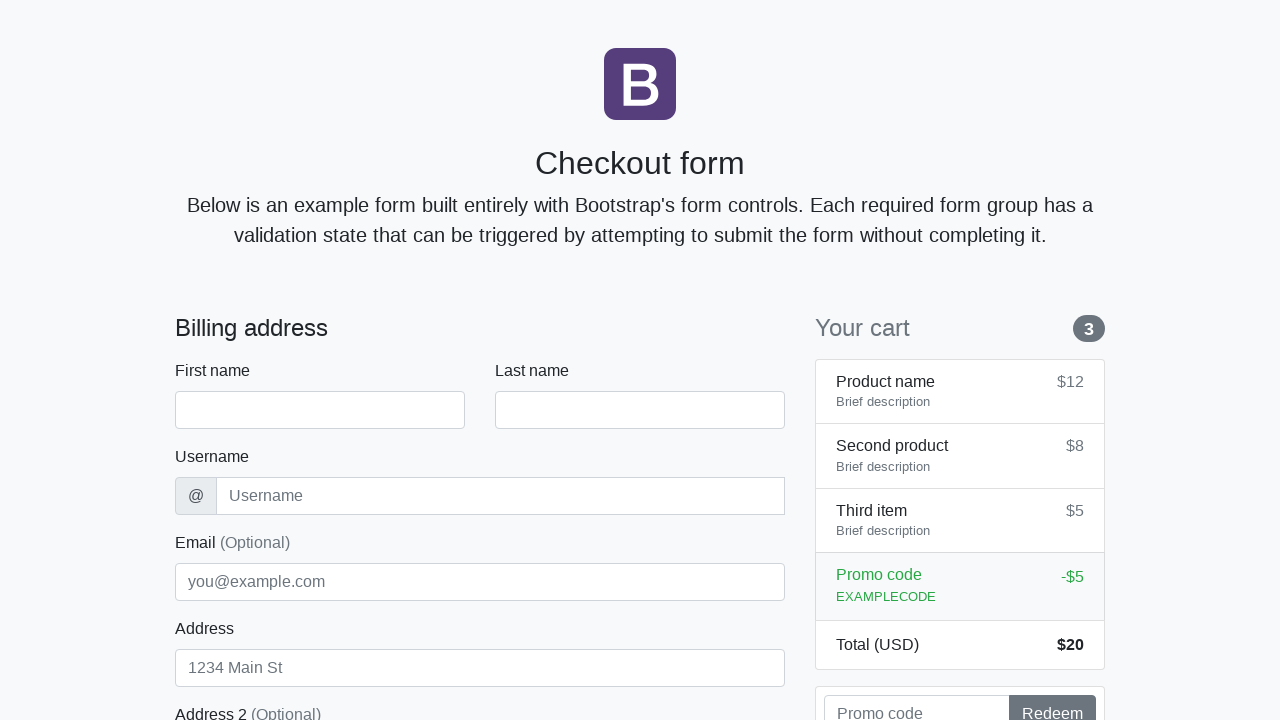

Waited for checkout form to load
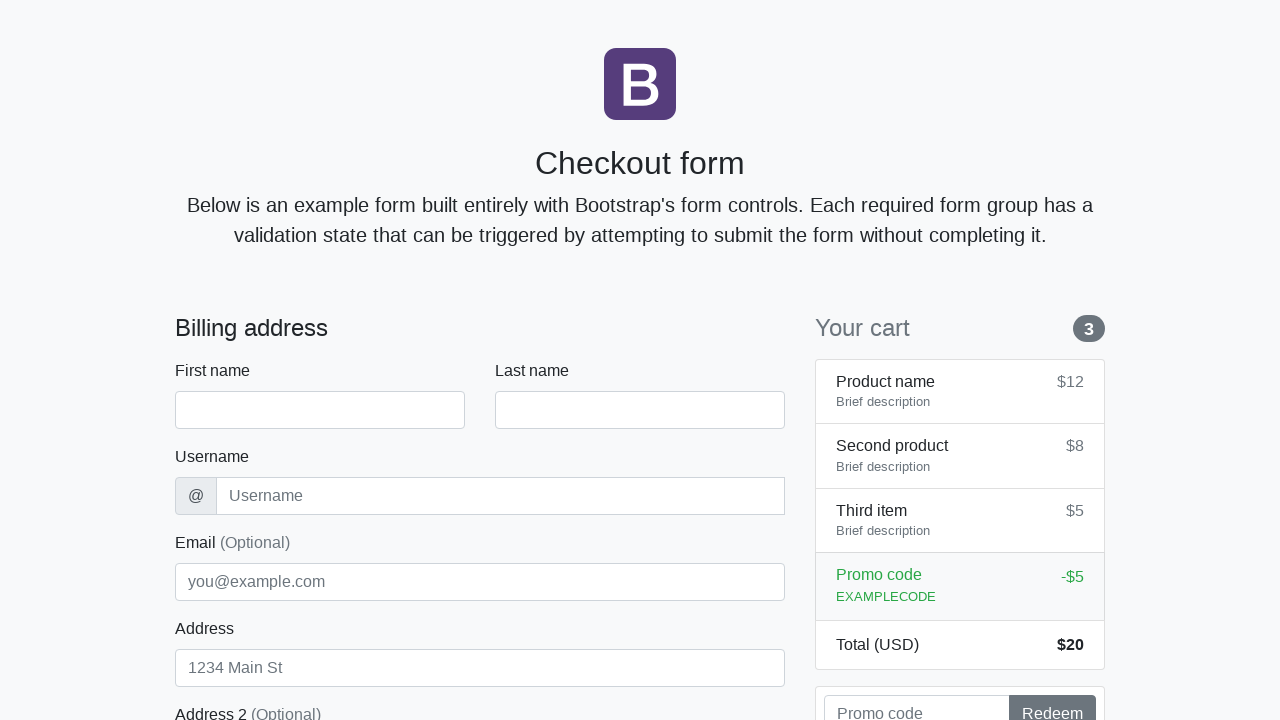

Filled first name field with 'Marcus' on #firstName
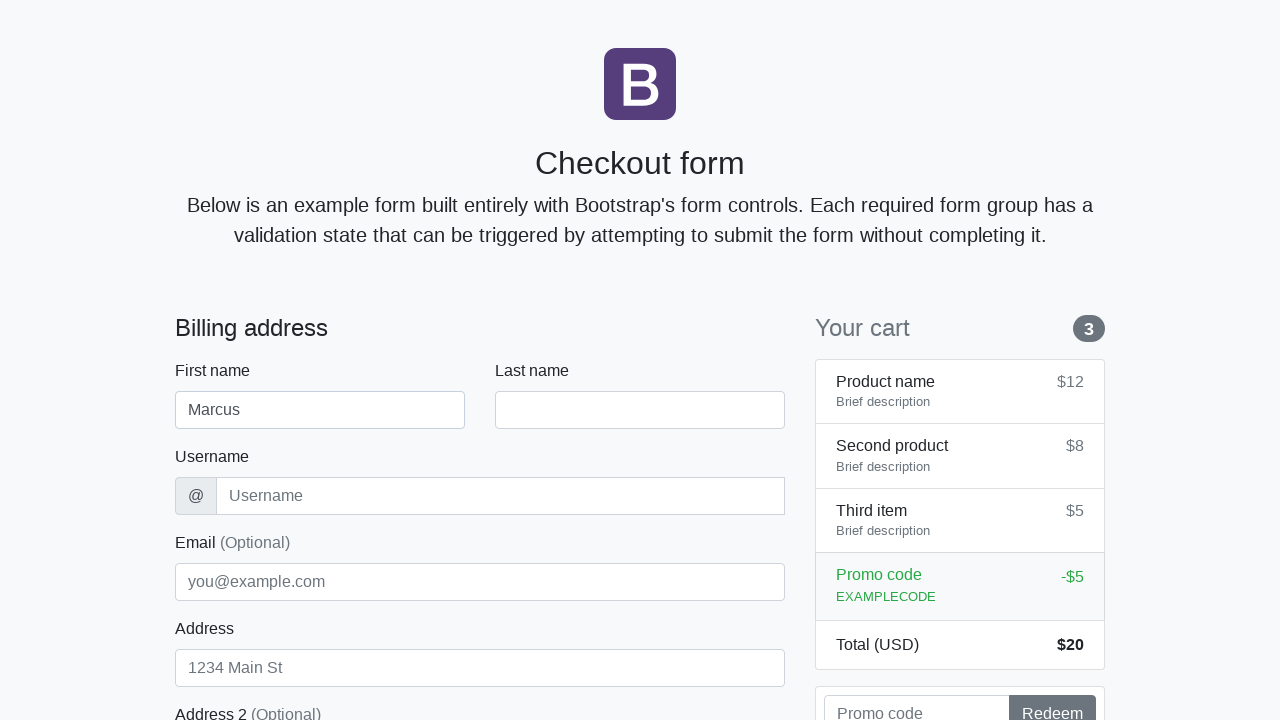

Filled last name field with 'Thompson' on #lastName
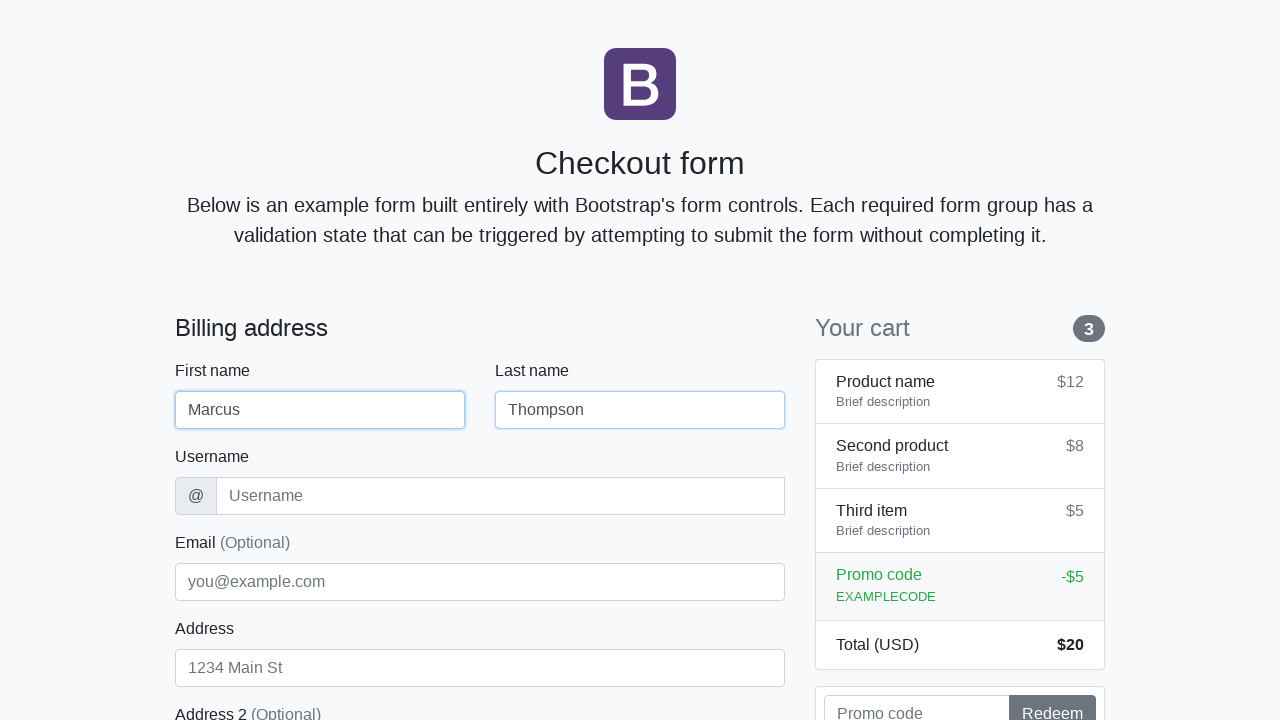

Filled username field with 'mthompson2024' on #username
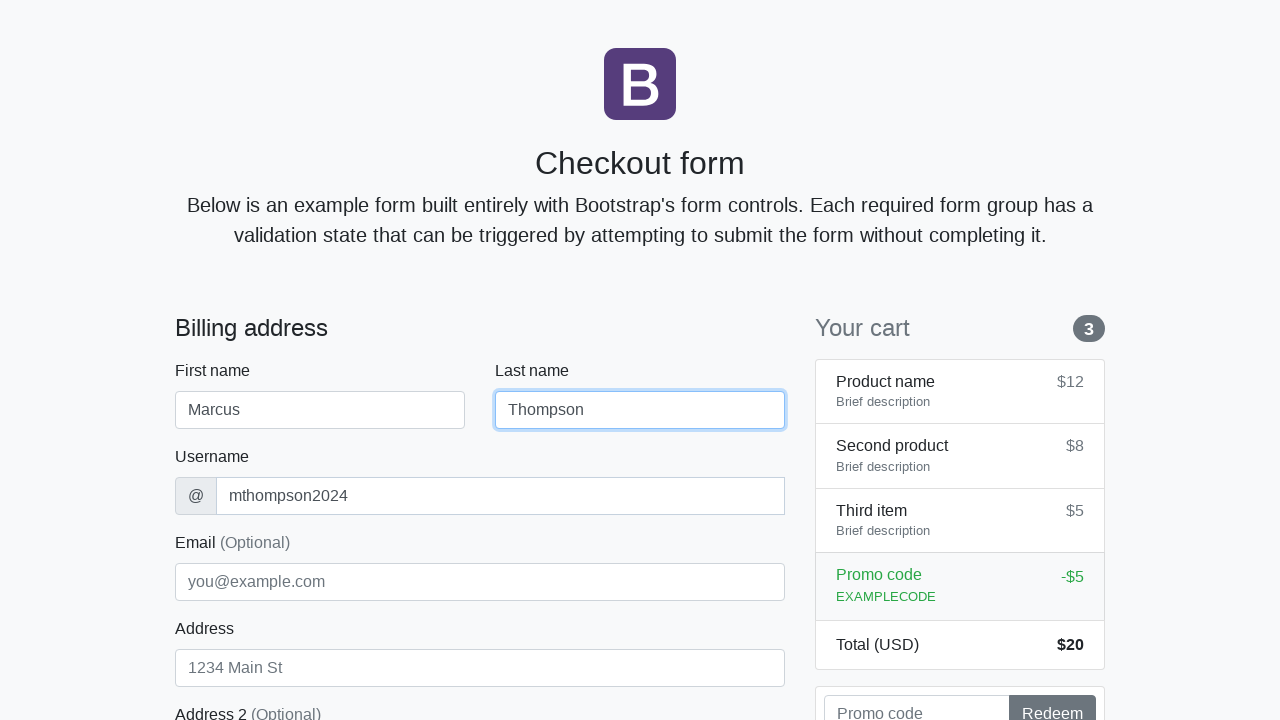

Filled address field with '742 Evergreen Terrace' on #address
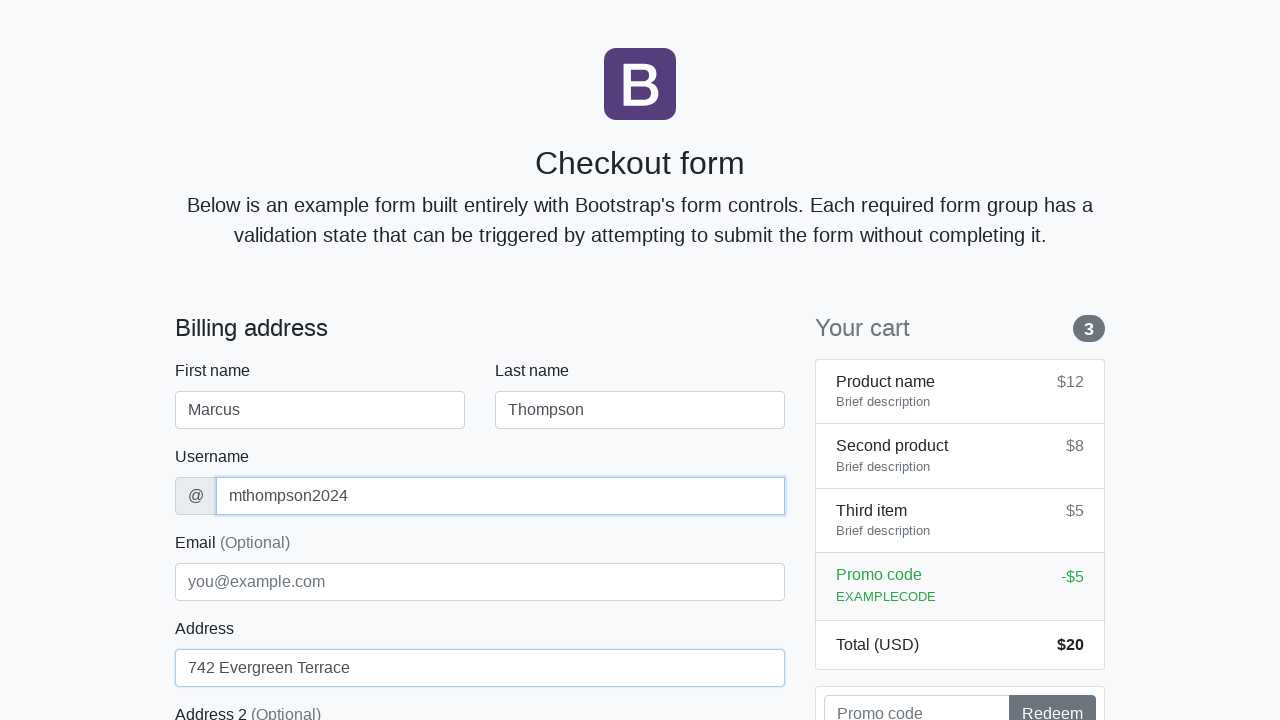

Filled email field with 'marcus.thompson@example.com' on #email
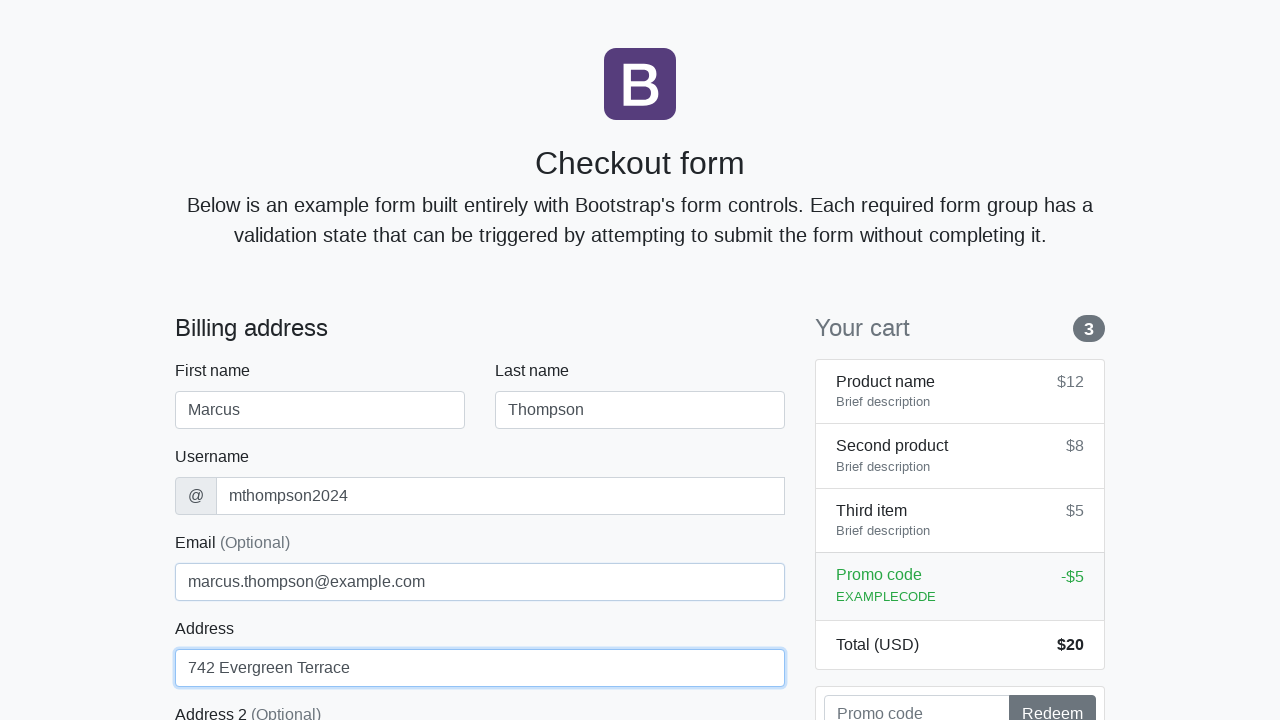

Selected 'United States' from country dropdown on #country
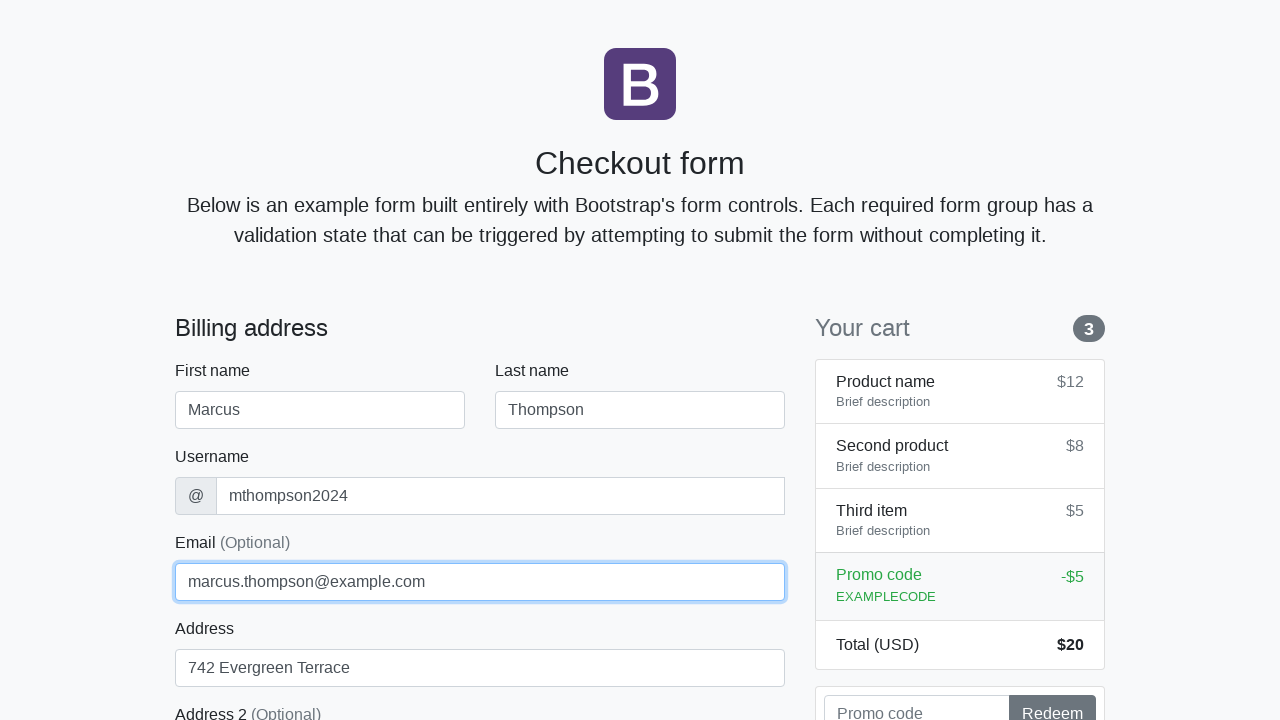

Selected 'California' from state dropdown on #state
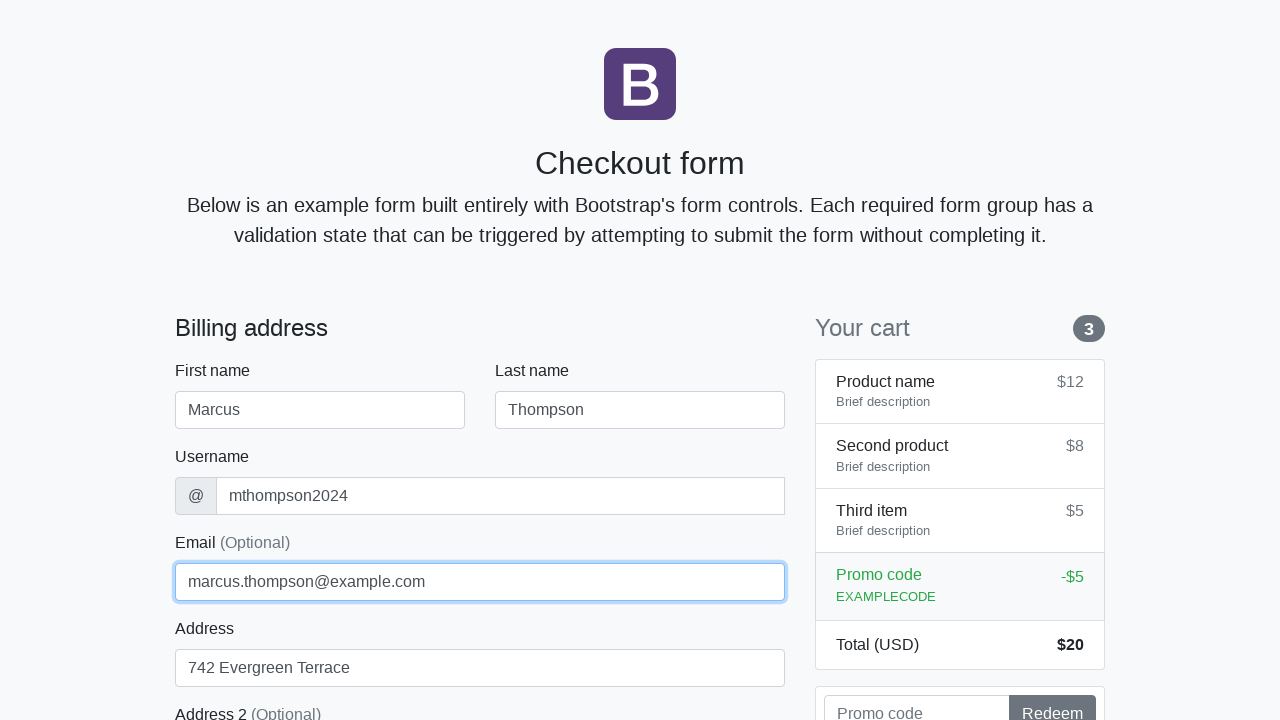

Filled zip code field with '90210' on #zip
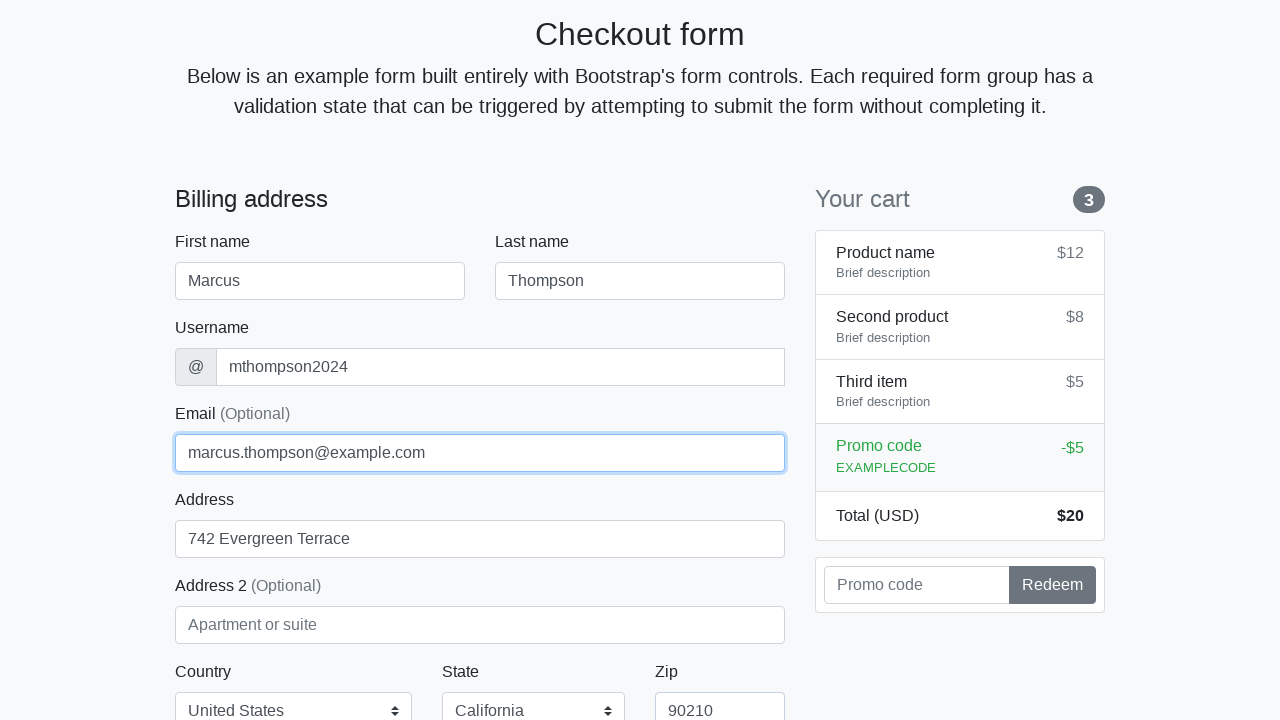

Filled cardholder name field with 'Marcus Thompson' on #cc-name
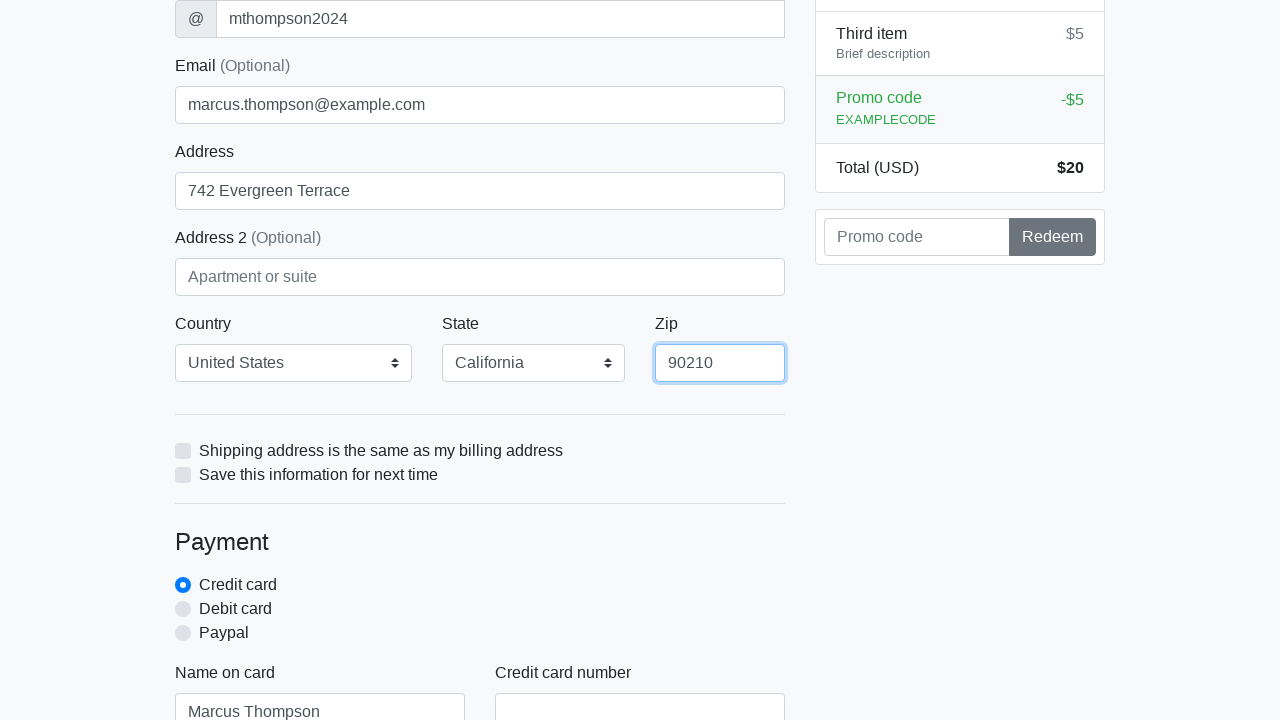

Filled credit card number field with '4532015112830366' on #cc-number
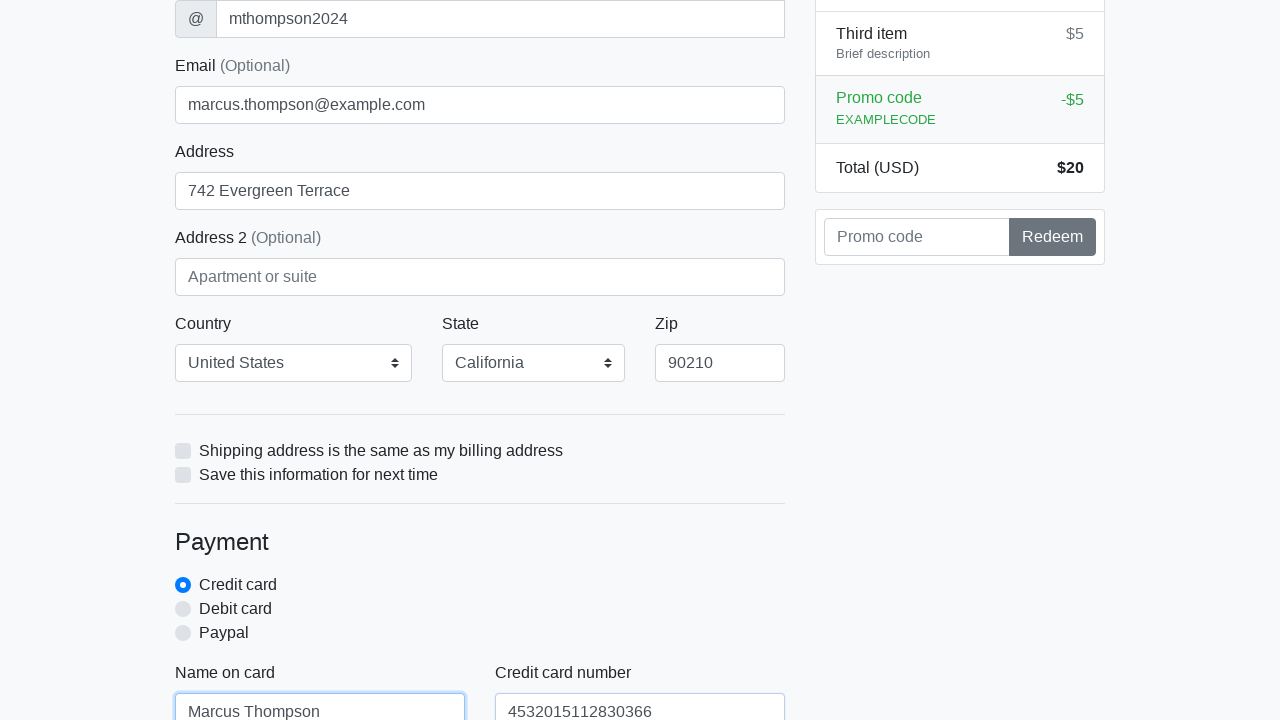

Filled card expiration field with '12/2025' on #cc-expiration
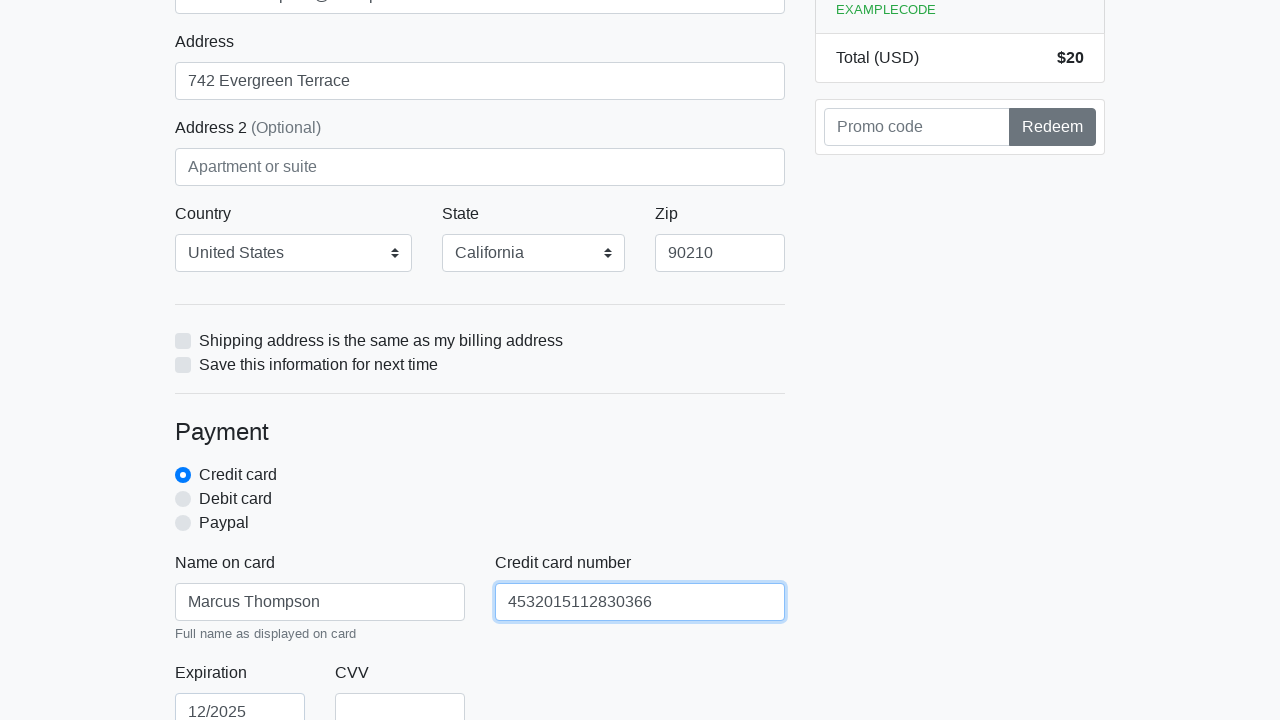

Filled CVV field with '123' on #cc-cvv
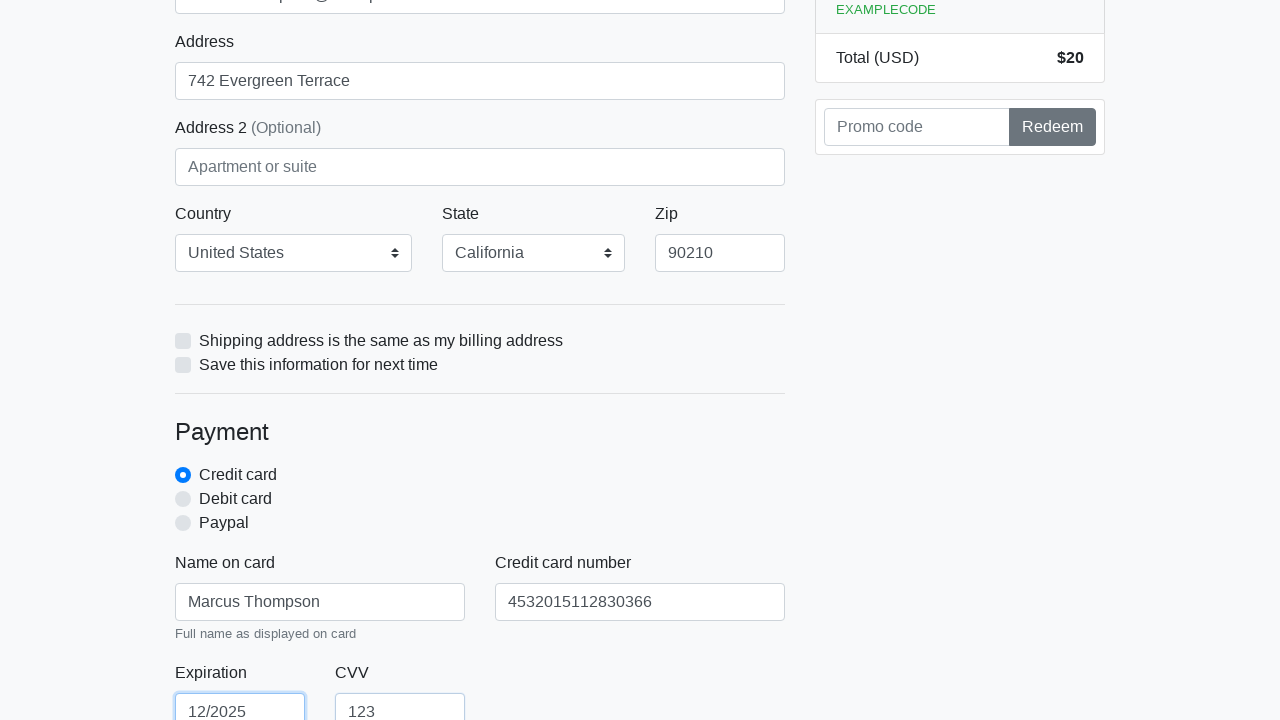

Clicked submit button to complete purchase at (480, 500) on xpath=/html/body/div/div[2]/div[2]/form/button
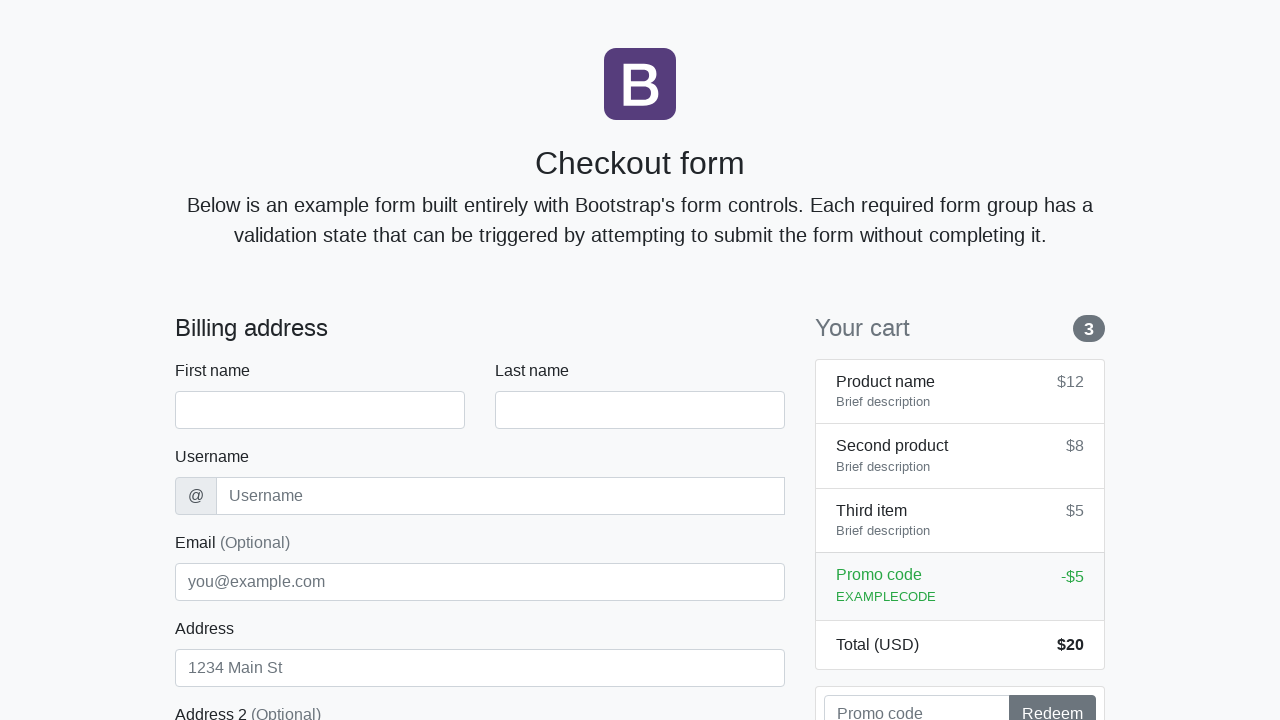

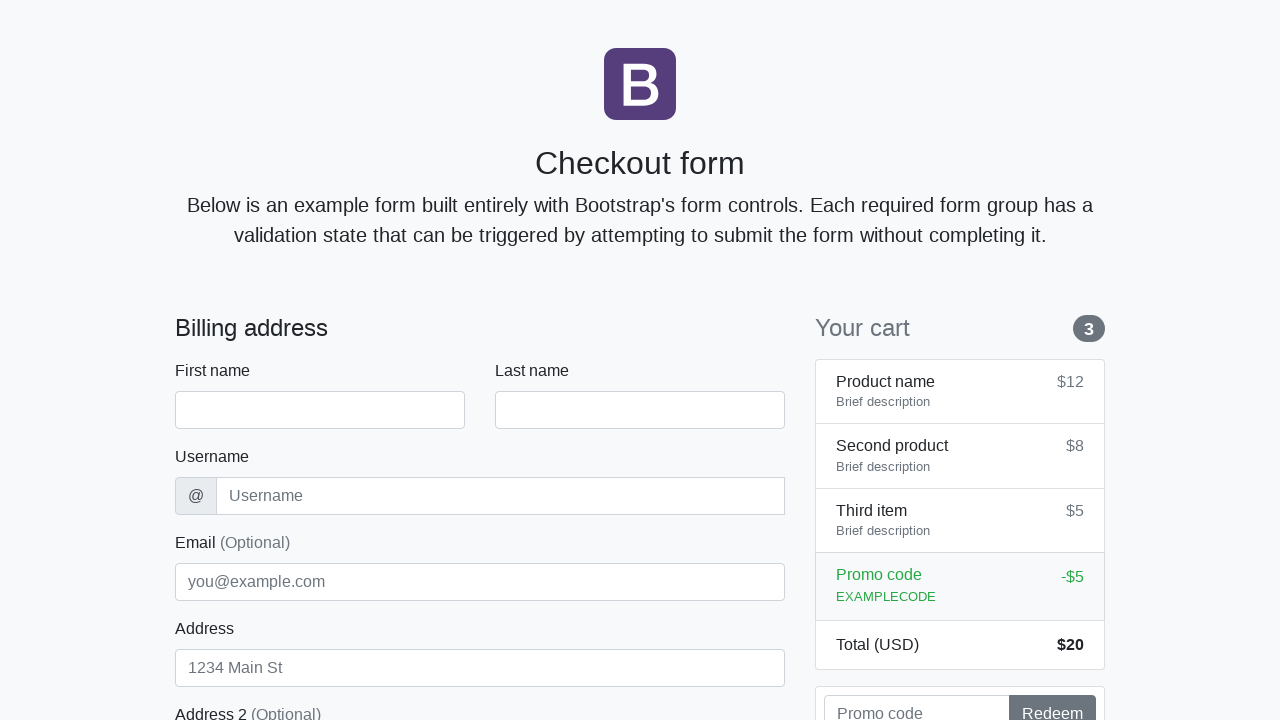